Tests handling of a JavaScript information alert by clicking a button inside an iframe, then accepting the alert dialog

Starting URL: https://www.w3schools.com/jsref/tryit.asp?filename=tryjsref_alert

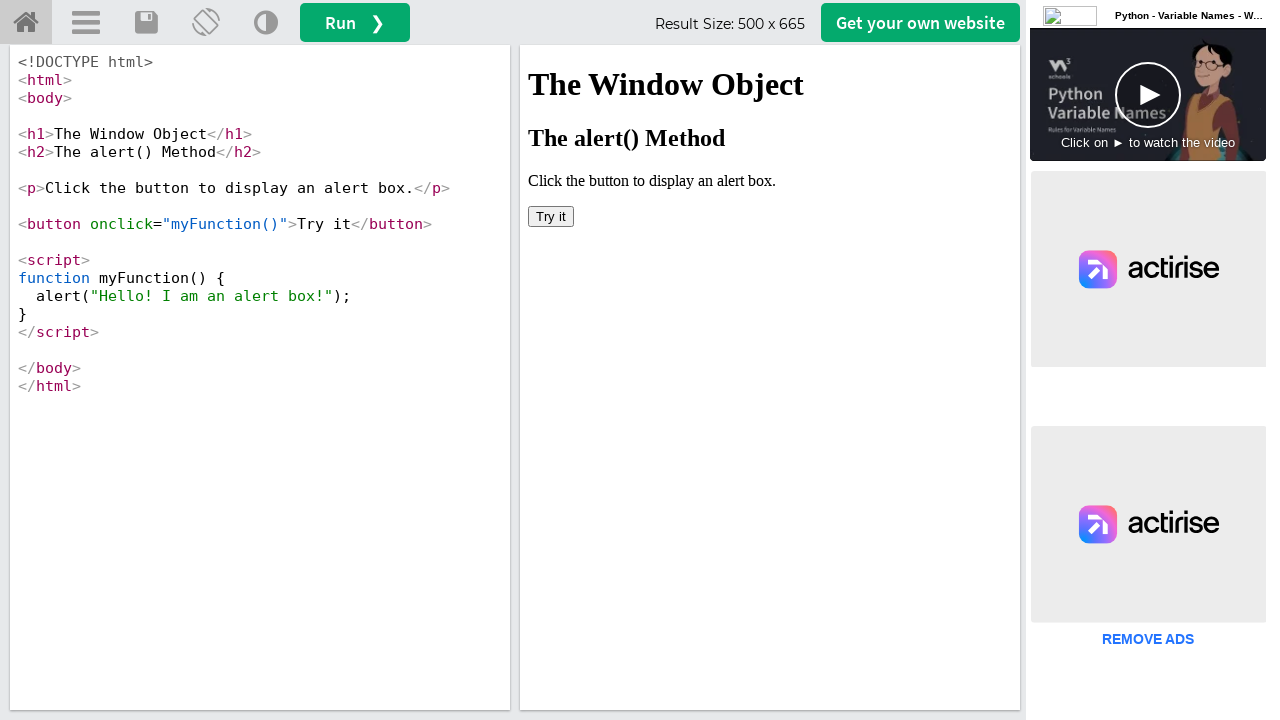

Located iframe with id 'iframeResult'
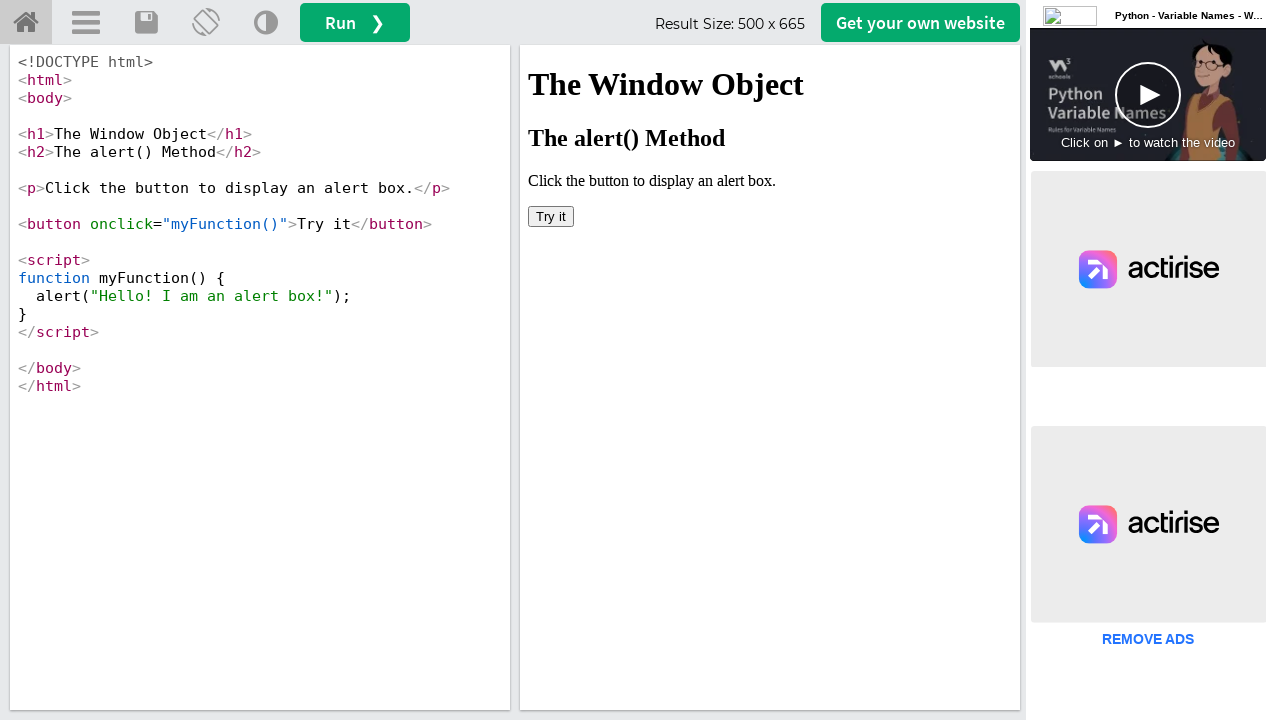

Clicked button inside iframe that triggers JavaScript alert at (551, 216) on #iframeResult >> internal:control=enter-frame >> xpath=//button[@onClick='myFunc
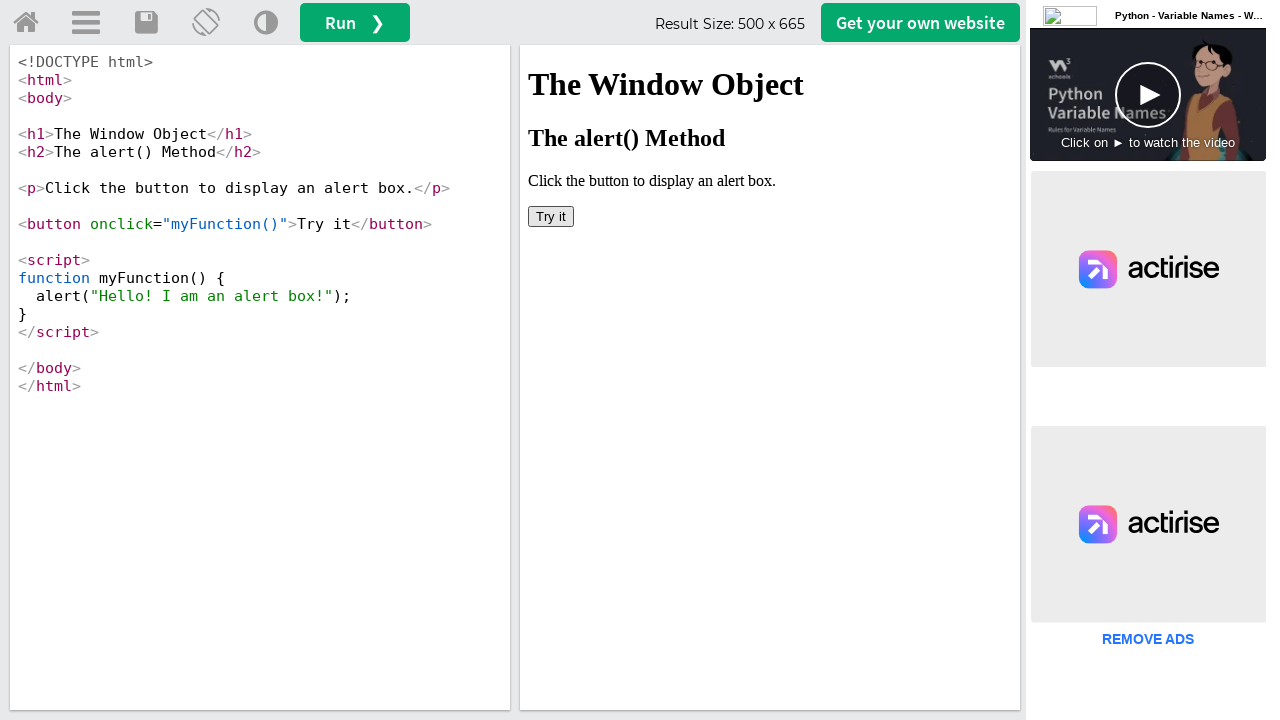

Set up dialog handler to accept alerts
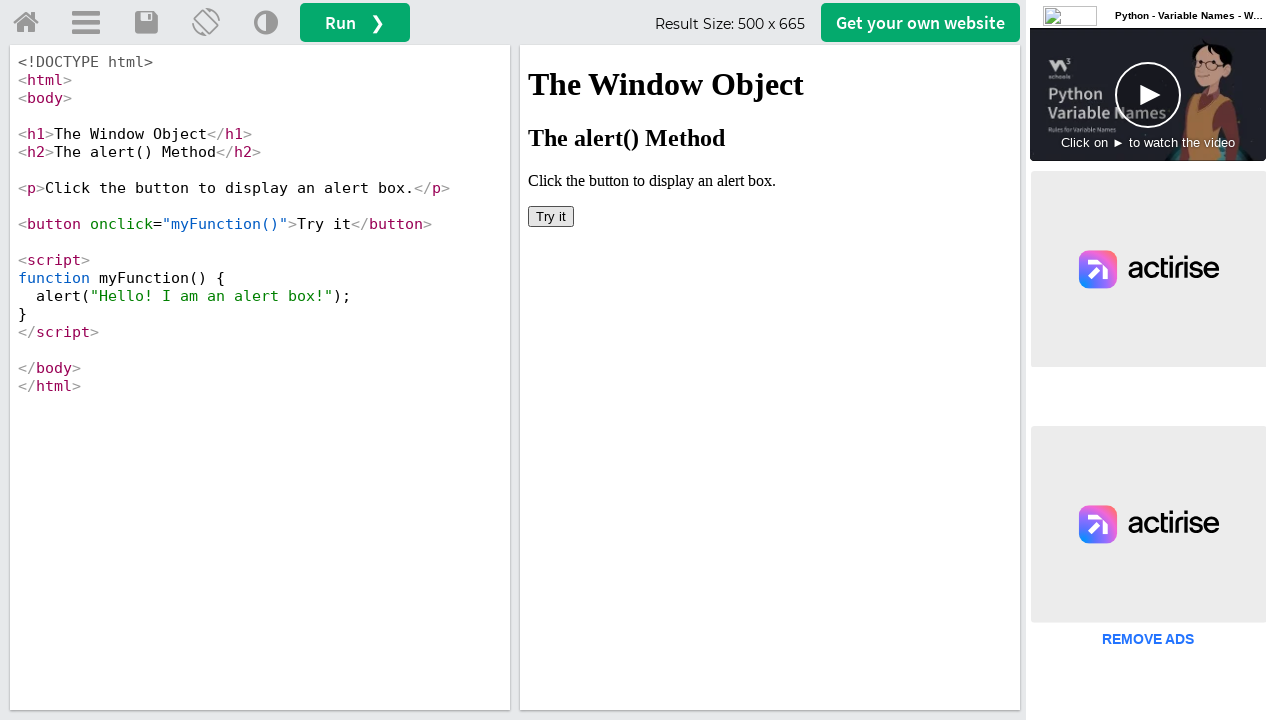

Set up one-time dialog handler to print message and accept
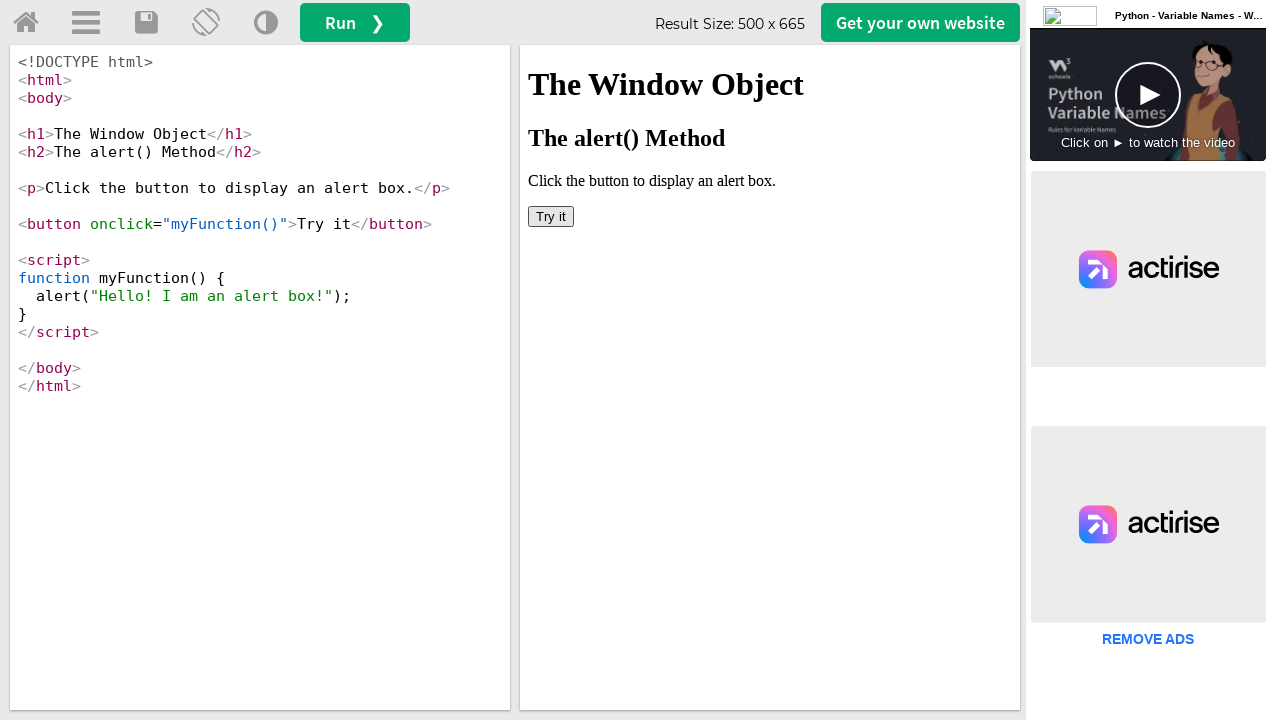

Clicked button again to trigger alert and test one-time handler at (551, 216) on #iframeResult >> internal:control=enter-frame >> xpath=//button[@onClick='myFunc
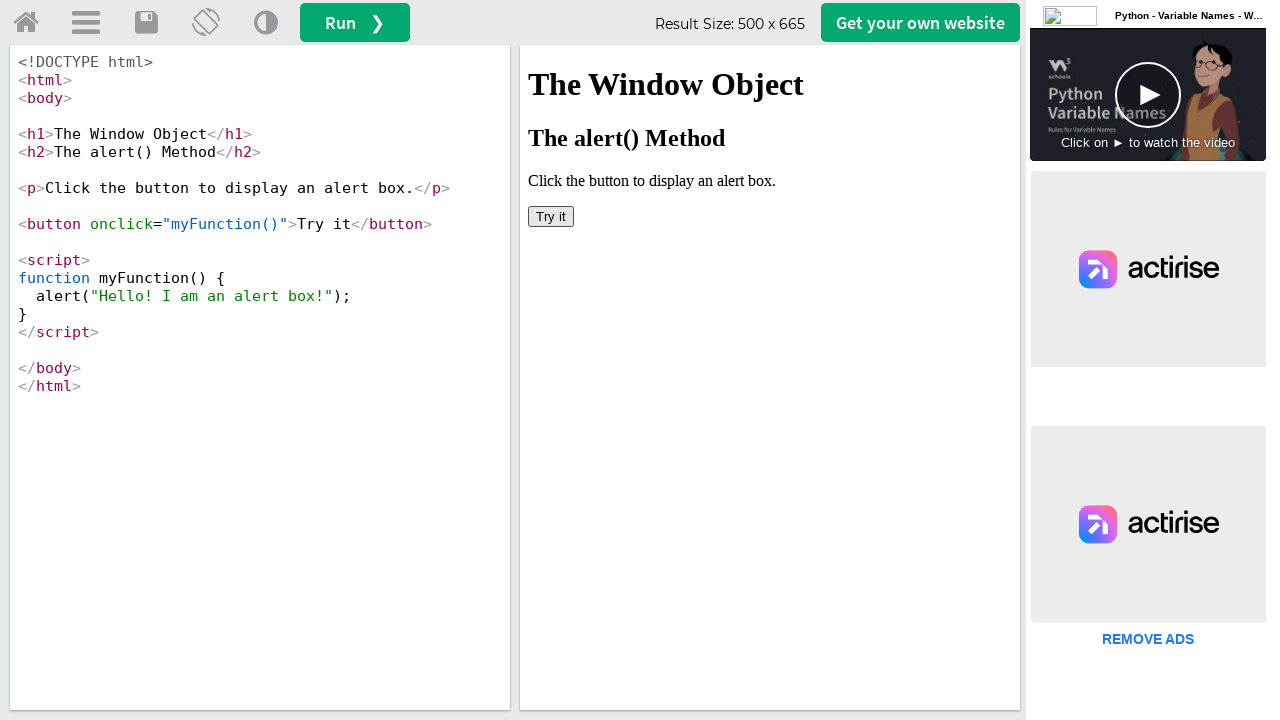

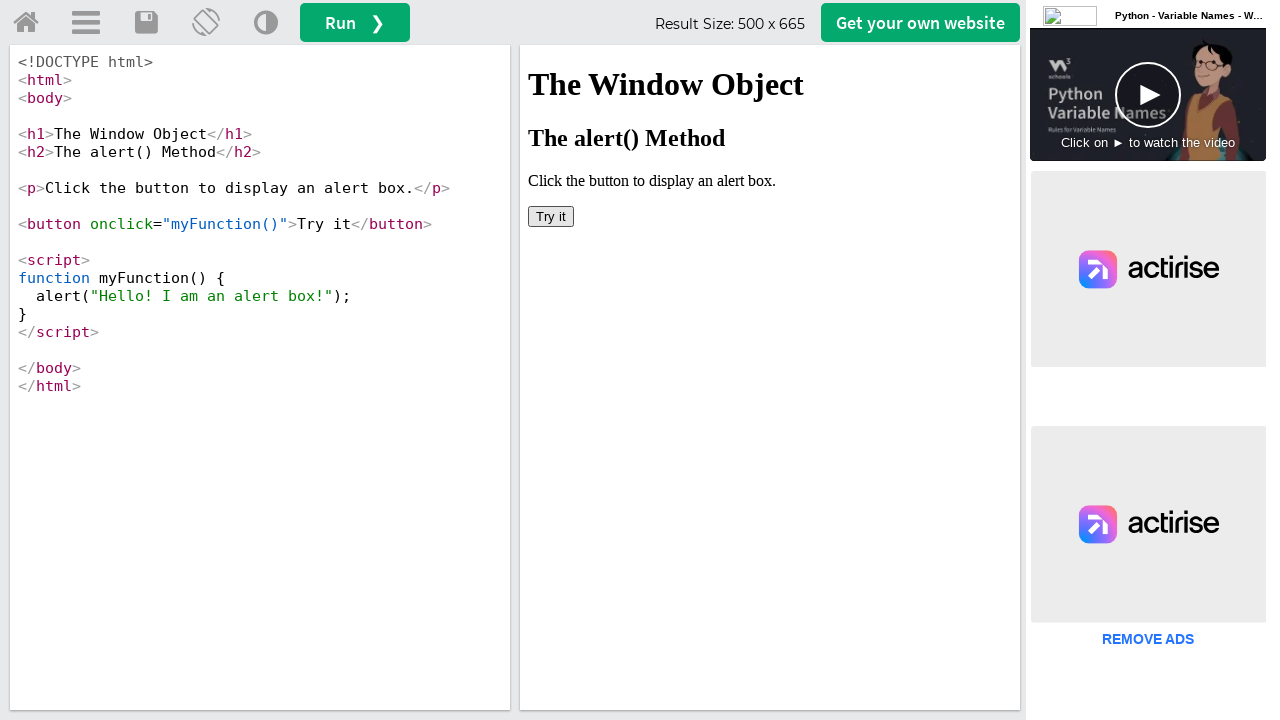